Navigates to an automation practice page and interacts with a web table to count rows and columns, then retrieves text from the third row

Starting URL: https://www.rahulshettyacademy.com/AutomationPractice/

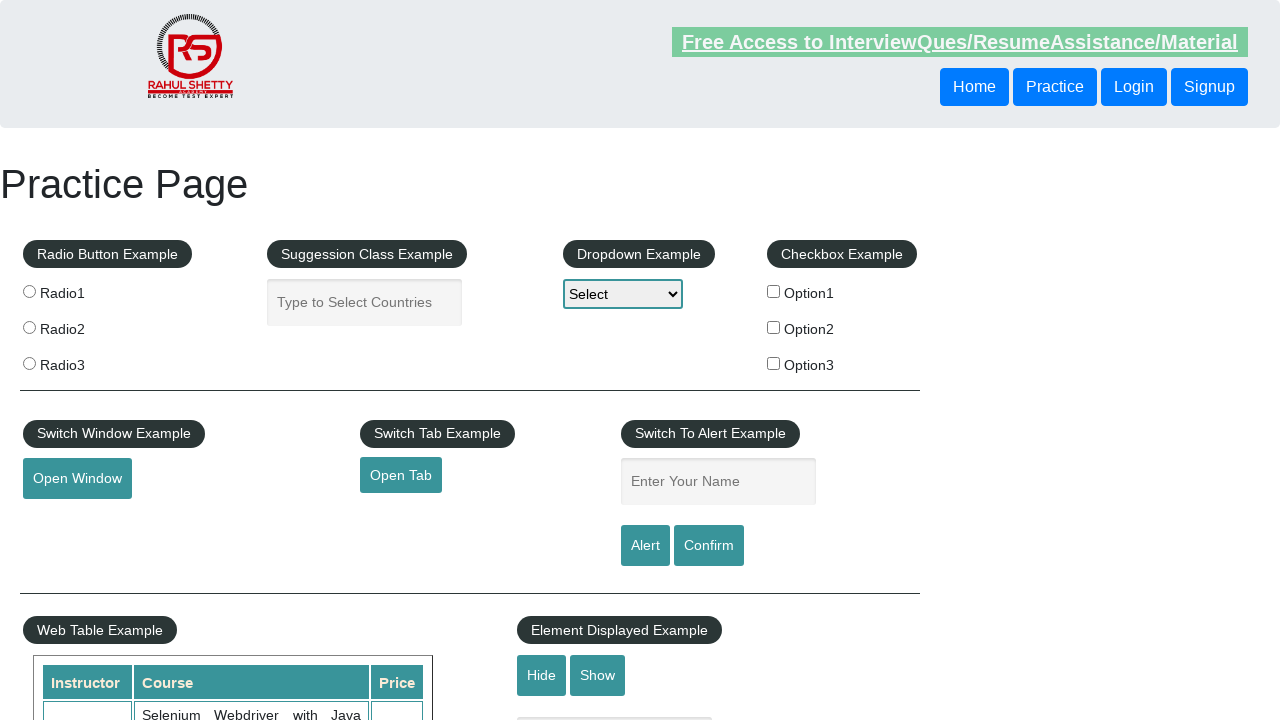

Located the web table with ID 'product'
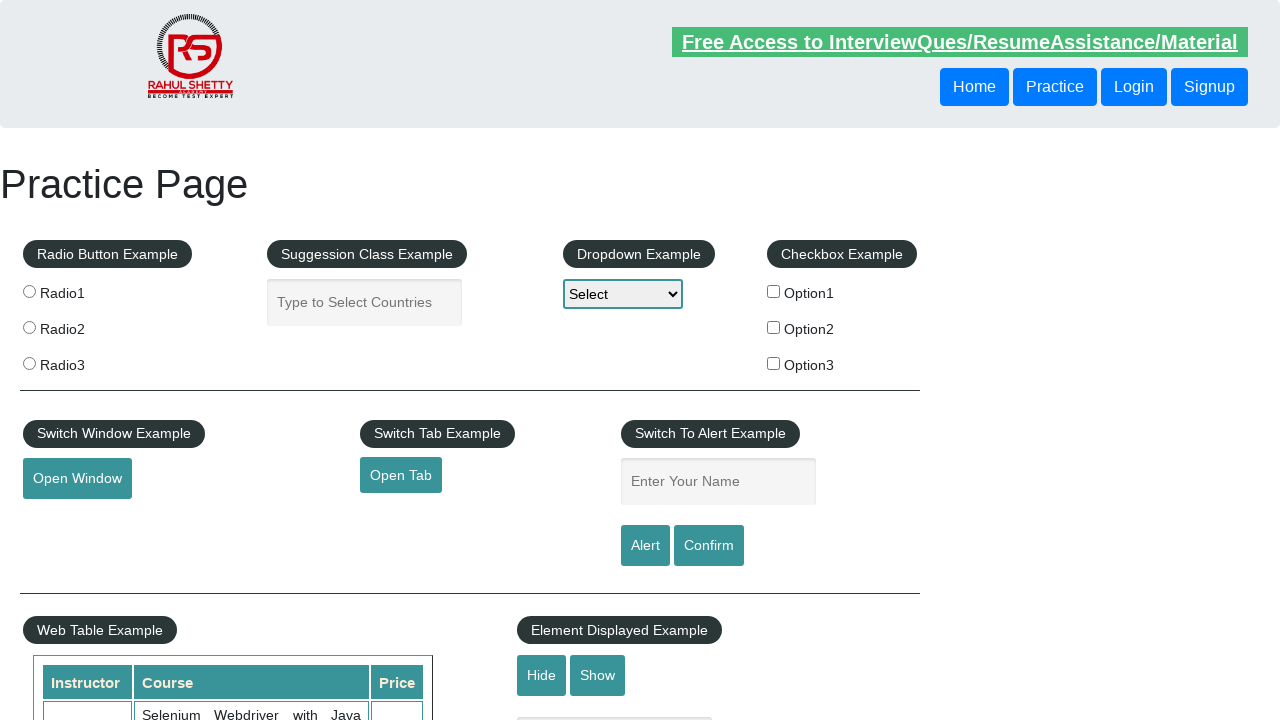

Counted table rows: 21 rows found
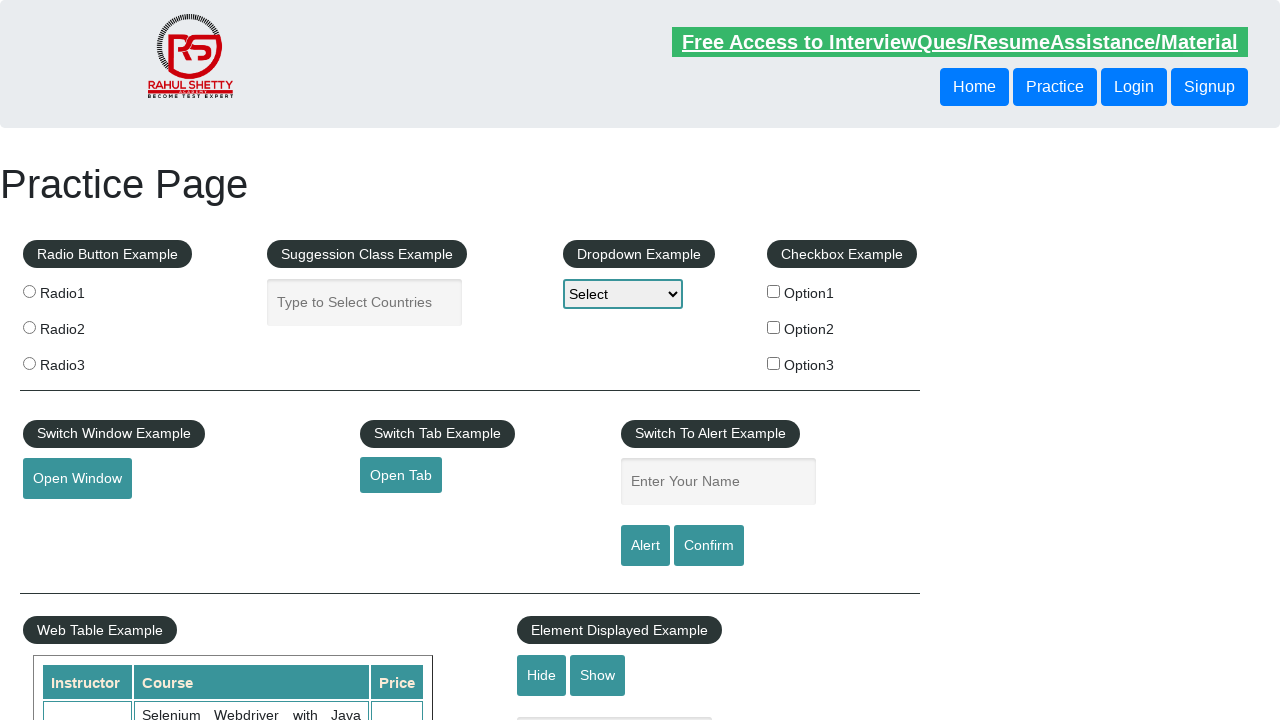

Counted table columns: 7 columns found
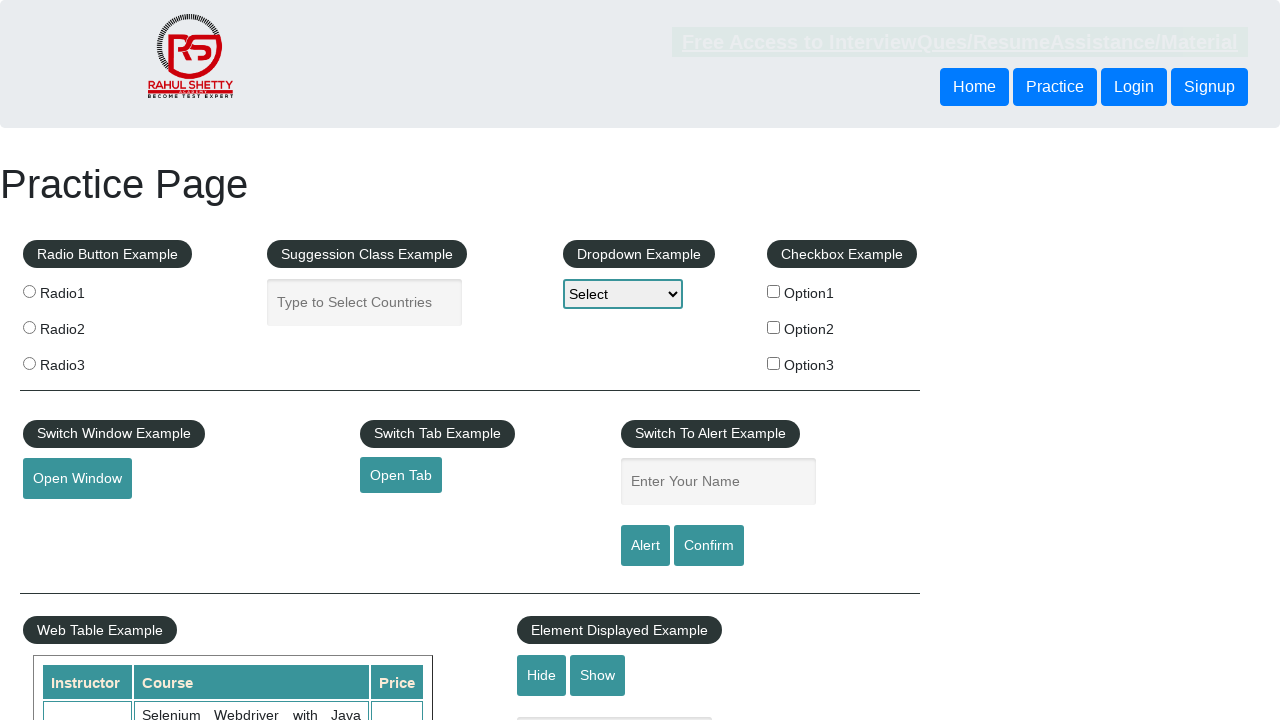

Located all cells in the third row of the table
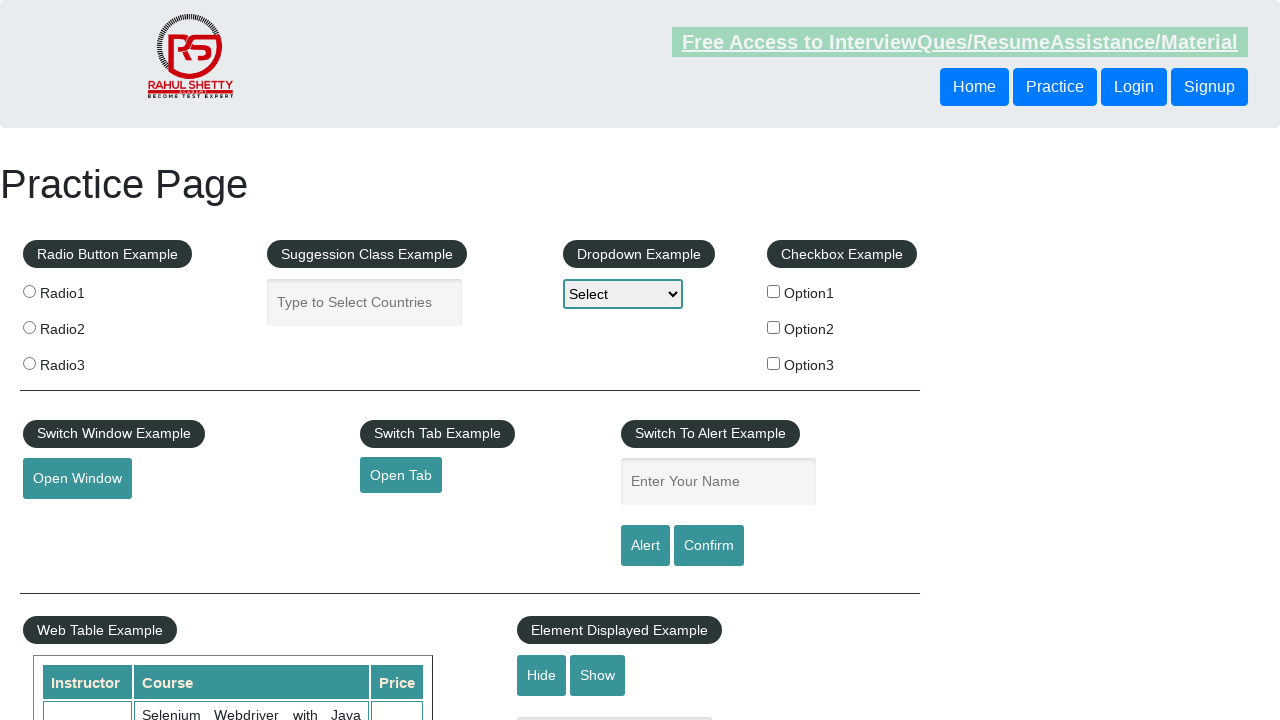

Retrieved text from third row, cell 1: 'Rahul Shetty'
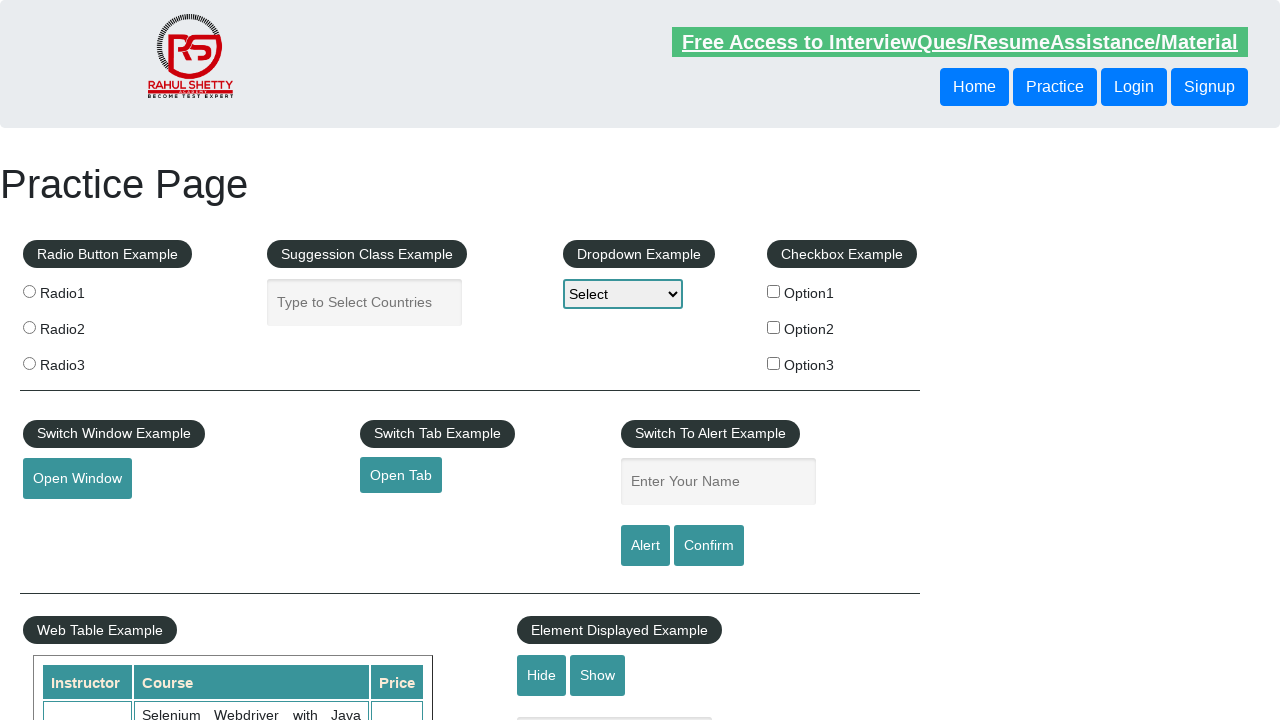

Retrieved text from third row, cell 2: 'Learn SQL in Practical + Database Testing from Scratch'
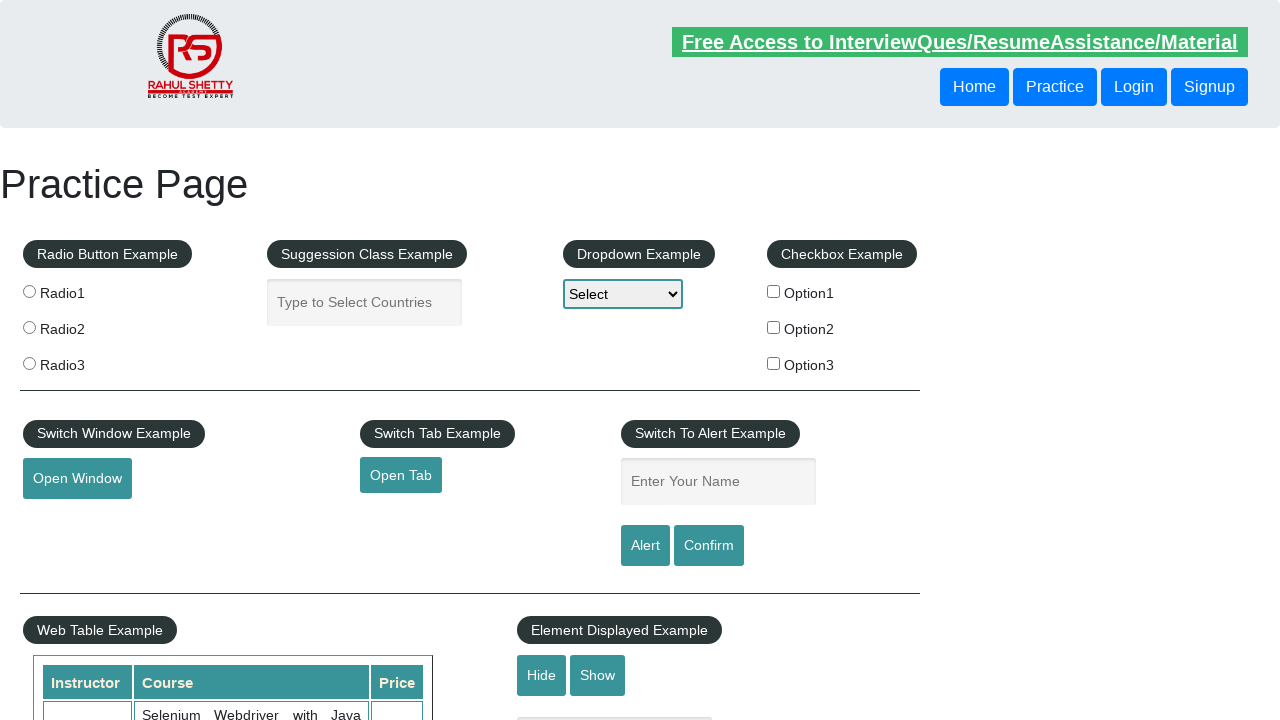

Retrieved text from third row, cell 3: '25'
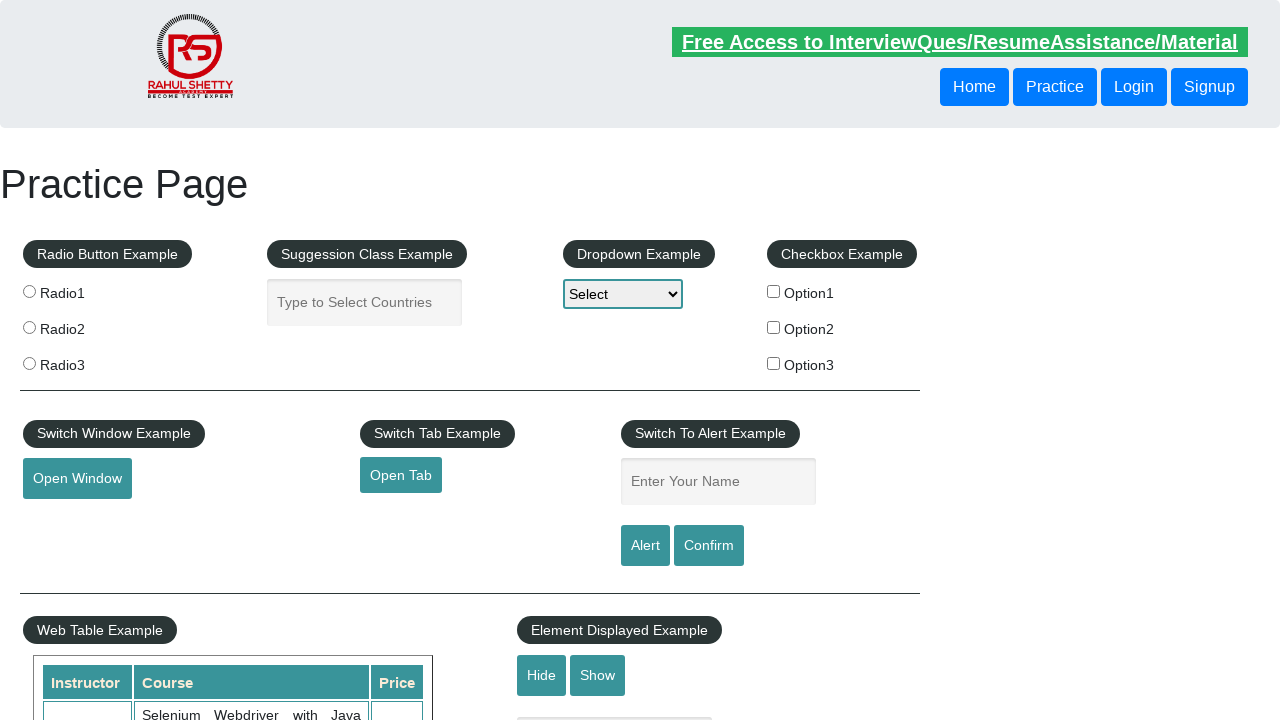

Retrieved text from third row, cell 4: 'Dwayne'
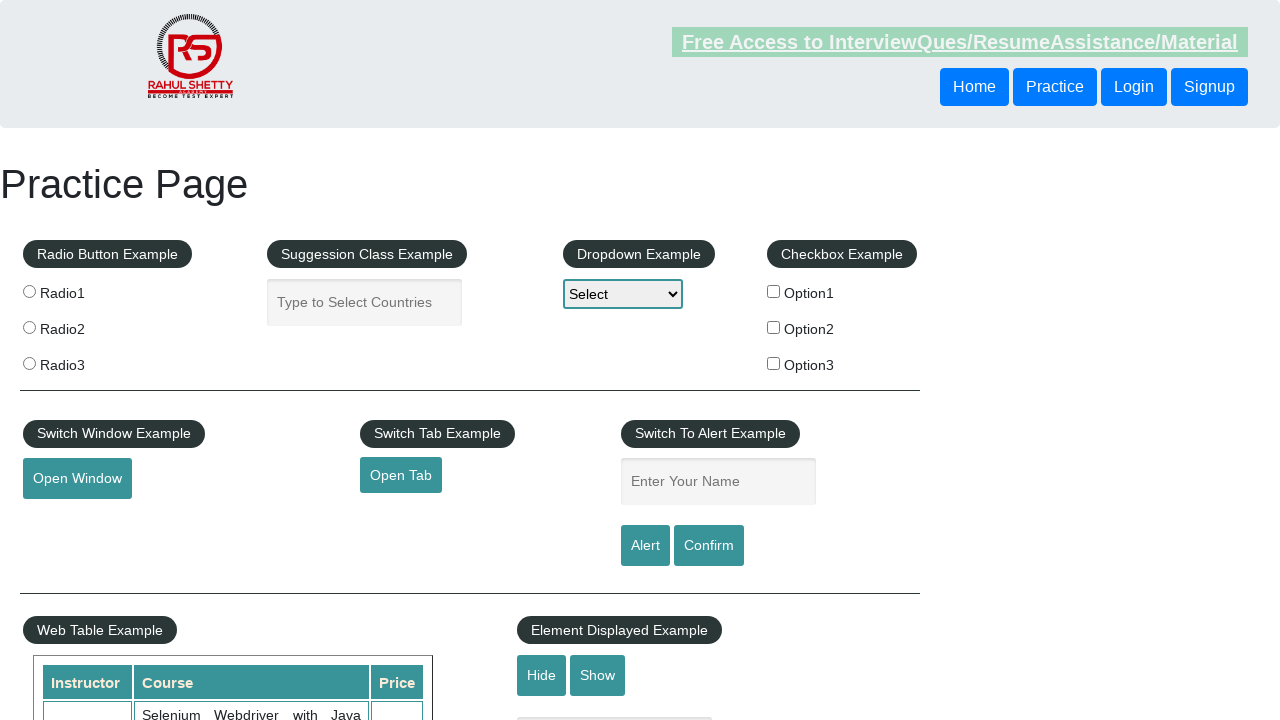

Retrieved text from third row, cell 5: 'Manager'
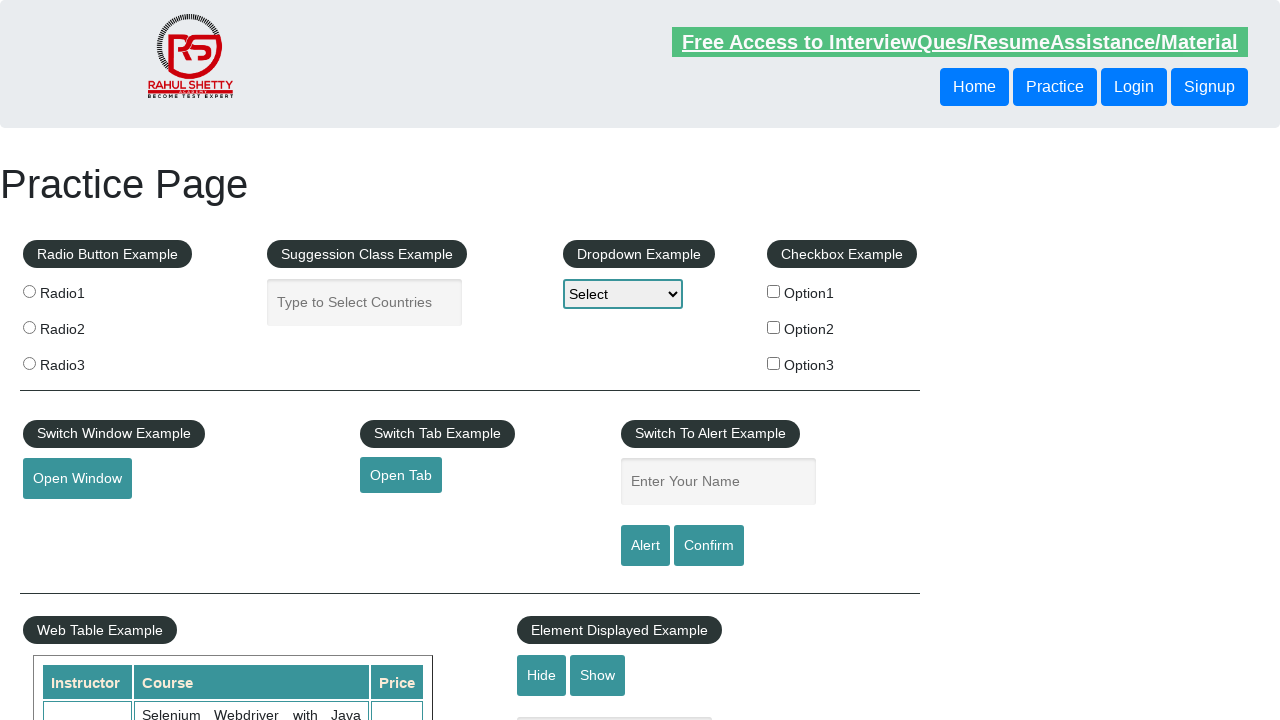

Retrieved text from third row, cell 6: 'Kolkata'
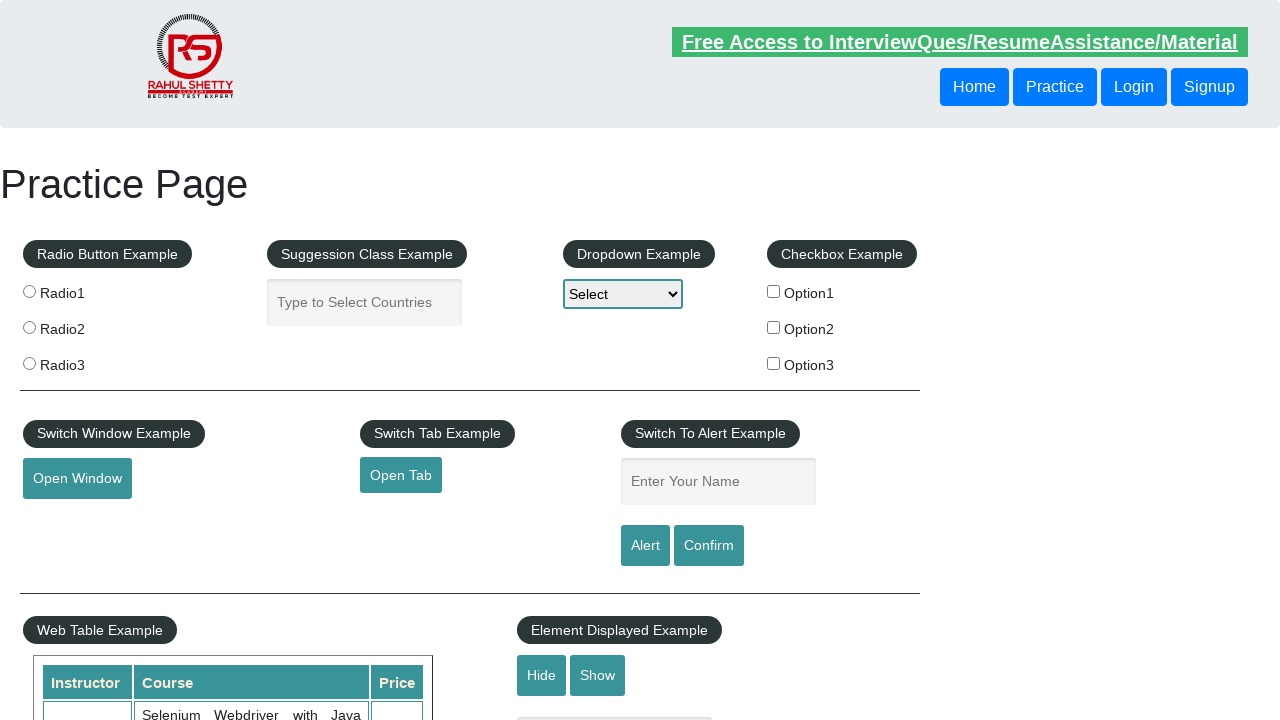

Retrieved text from third row, cell 7: '48'
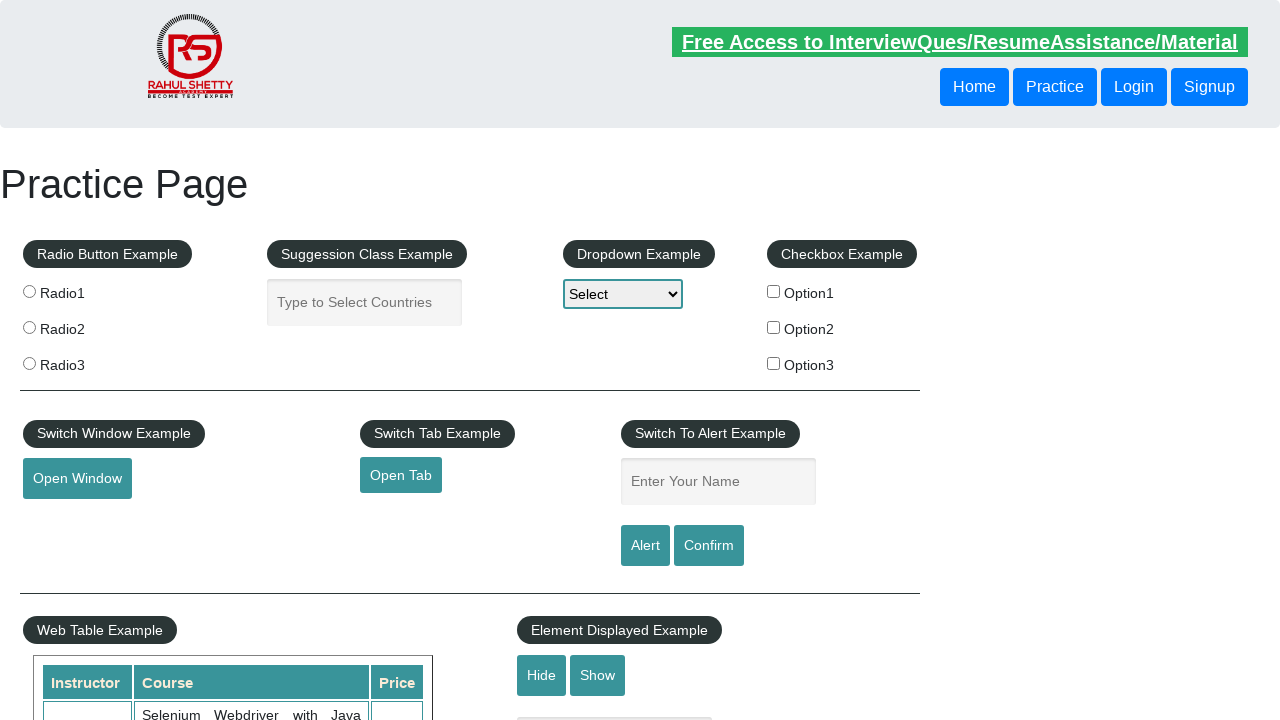

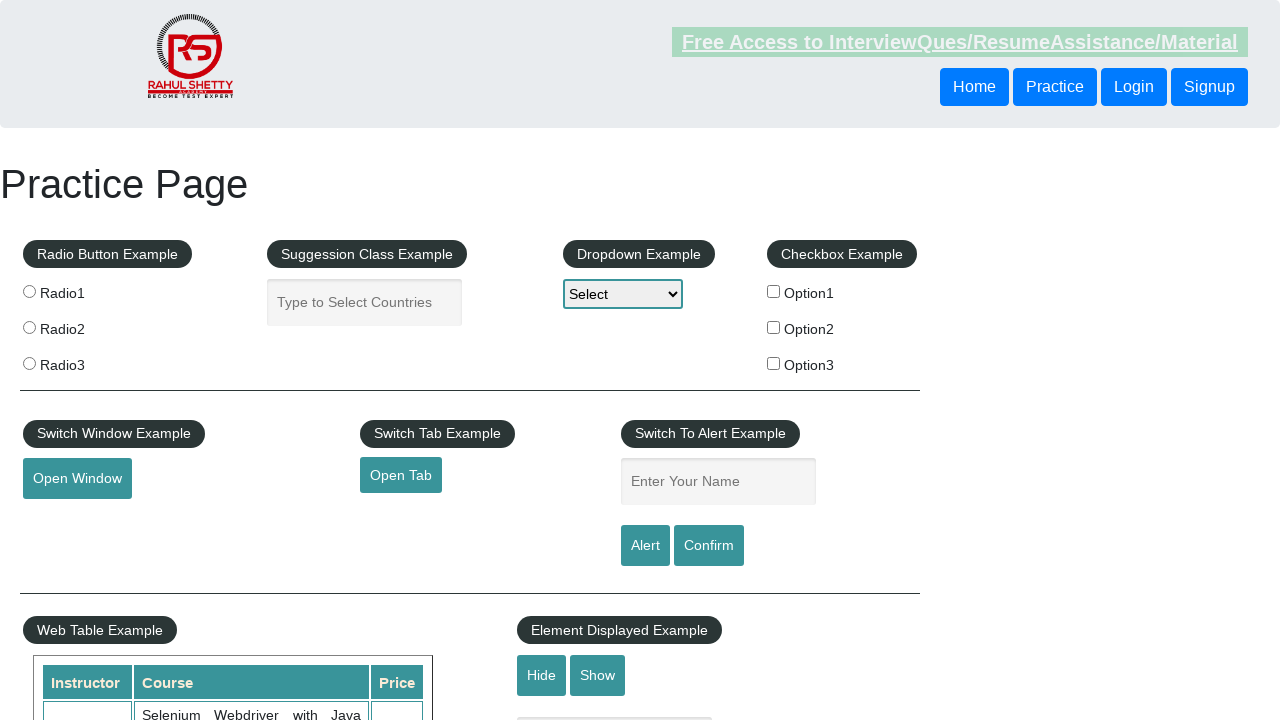